Tests radio button functionality by iterating through radio buttons and selecting the first unselected one

Starting URL: https://echoecho.com/htmlforms10.htm

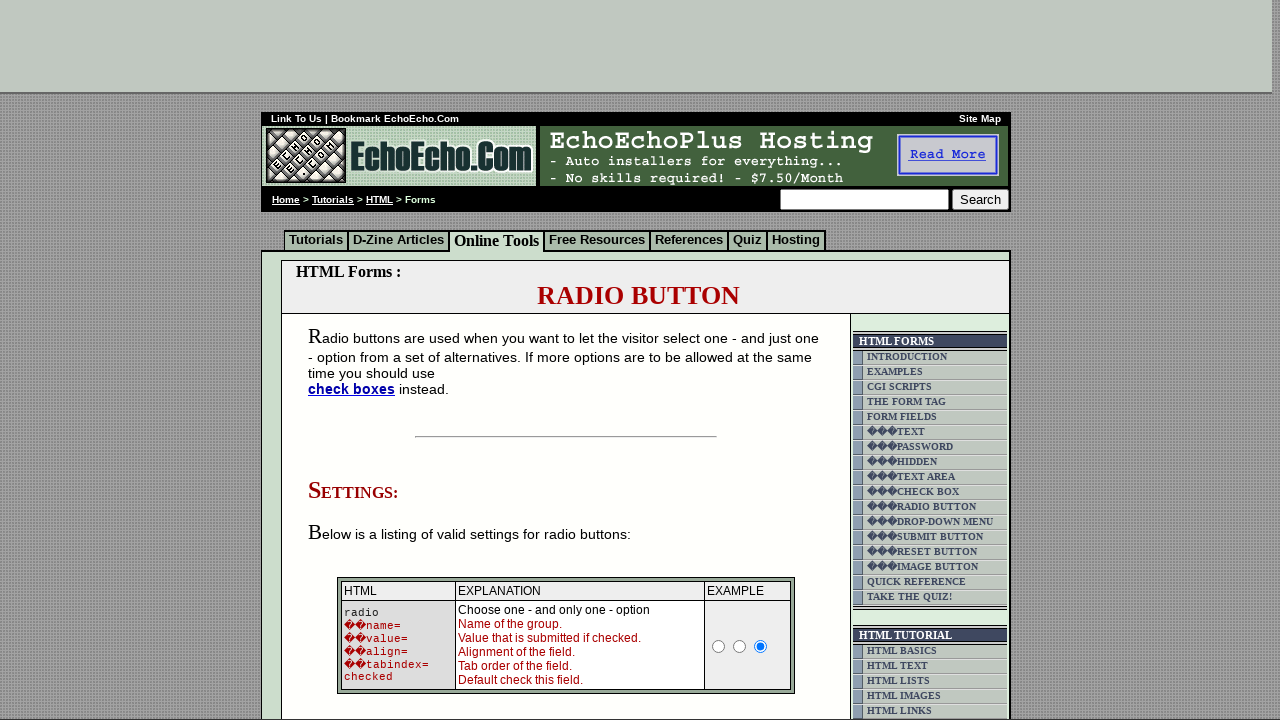

Located all radio buttons with name starting with 'radio1'
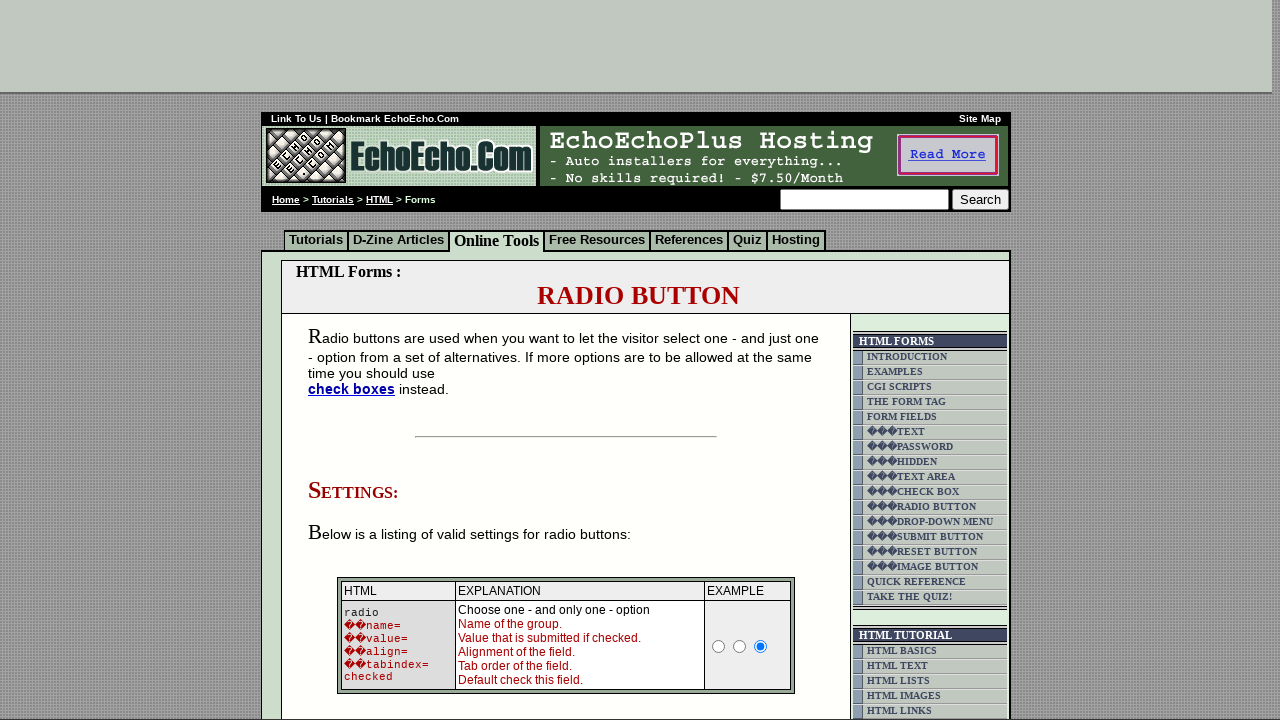

Found 3 radio buttons
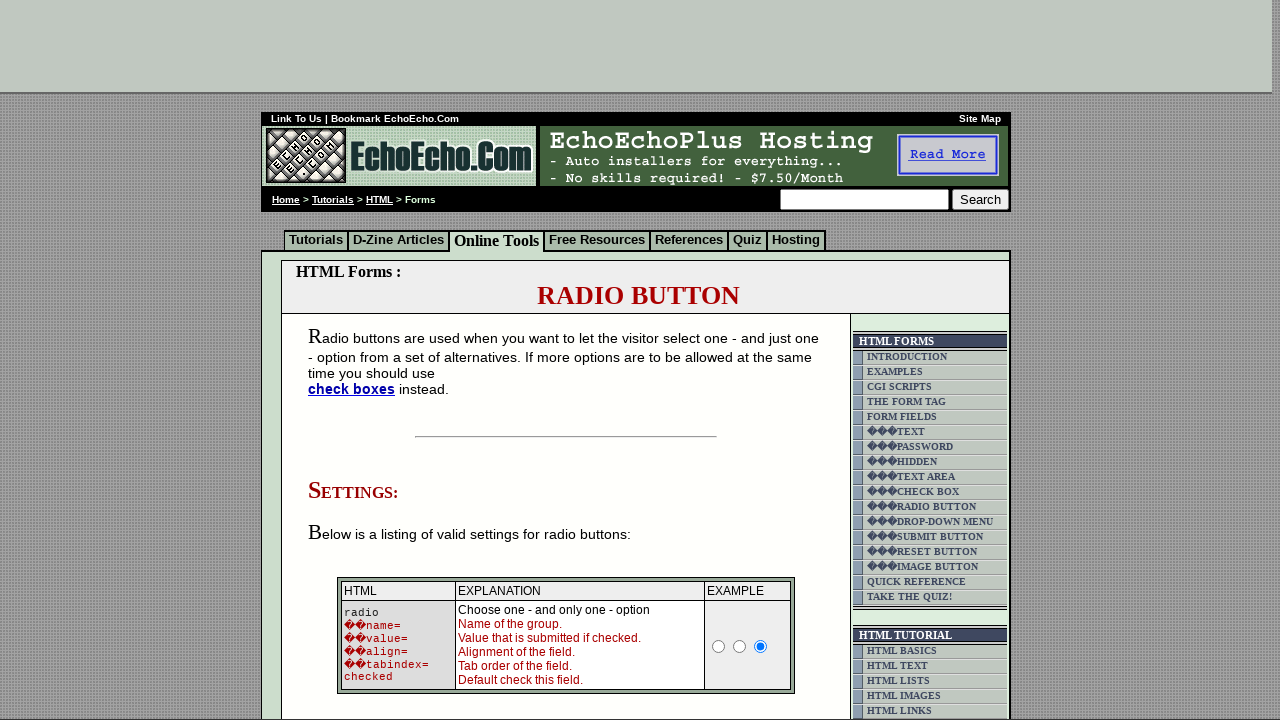

Selected radio button at index 0
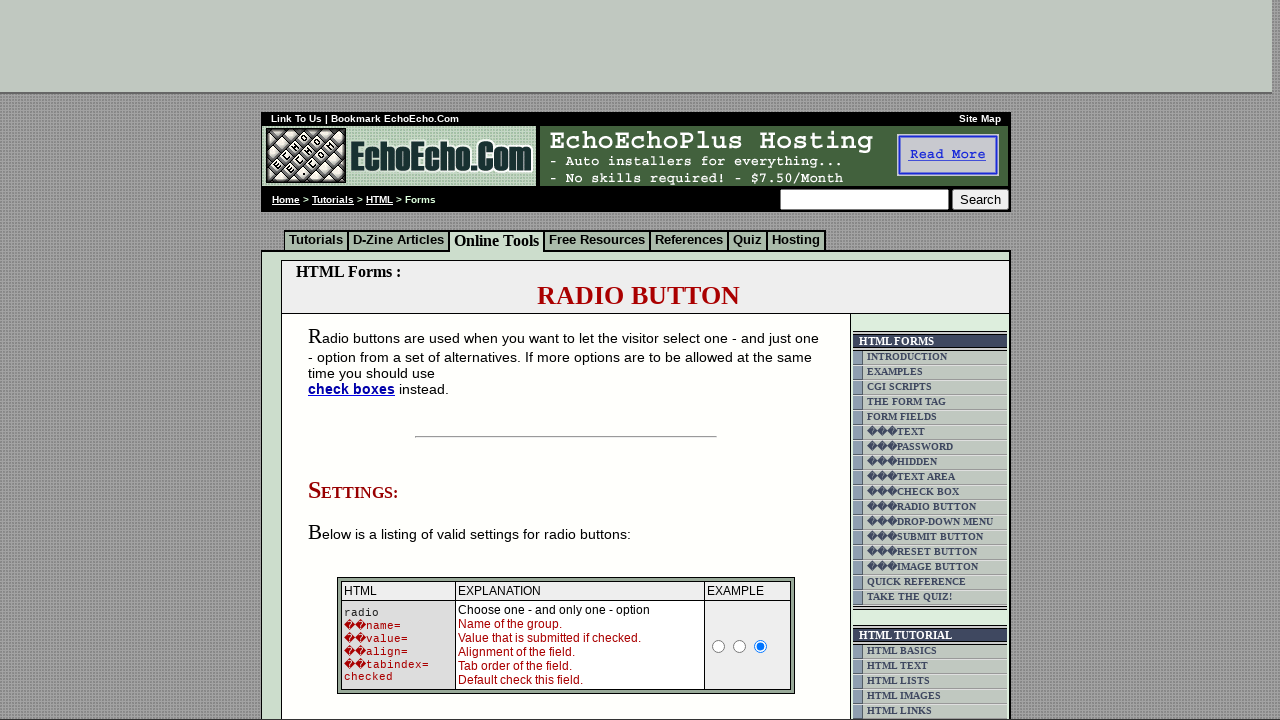

Radio button at index 0 is visible
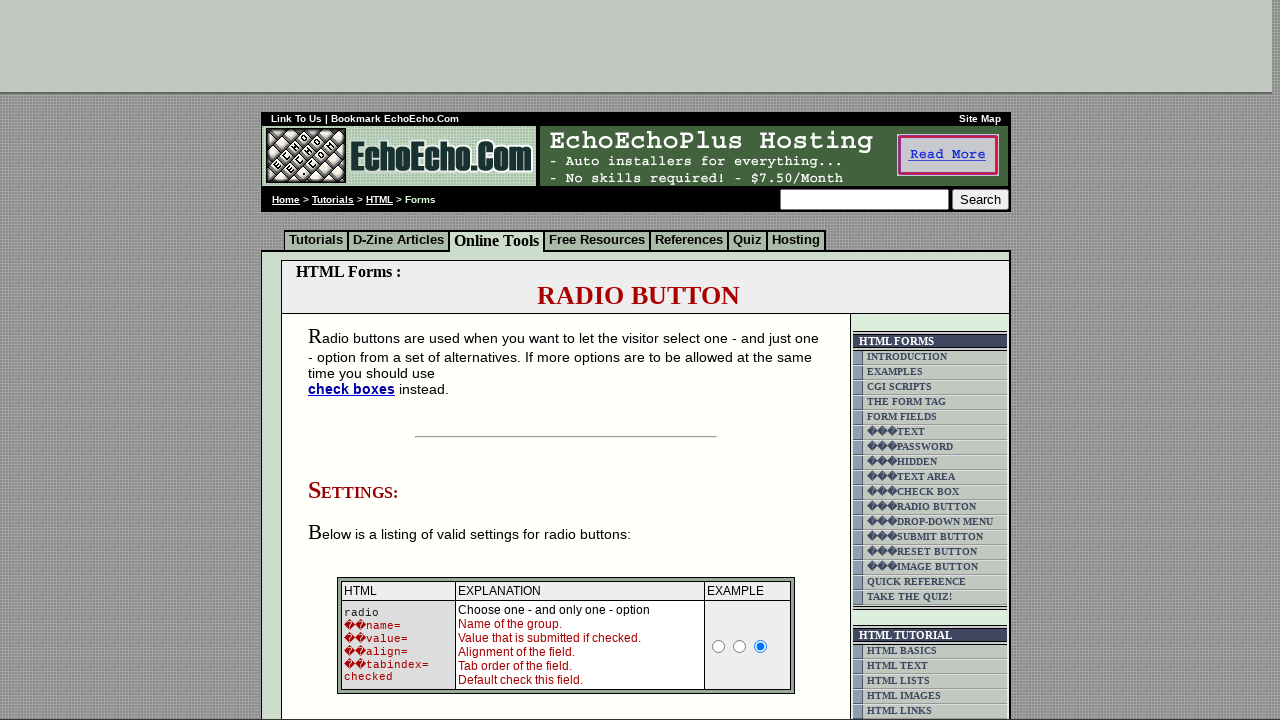

Checked if radio button at index 0 is selected: False
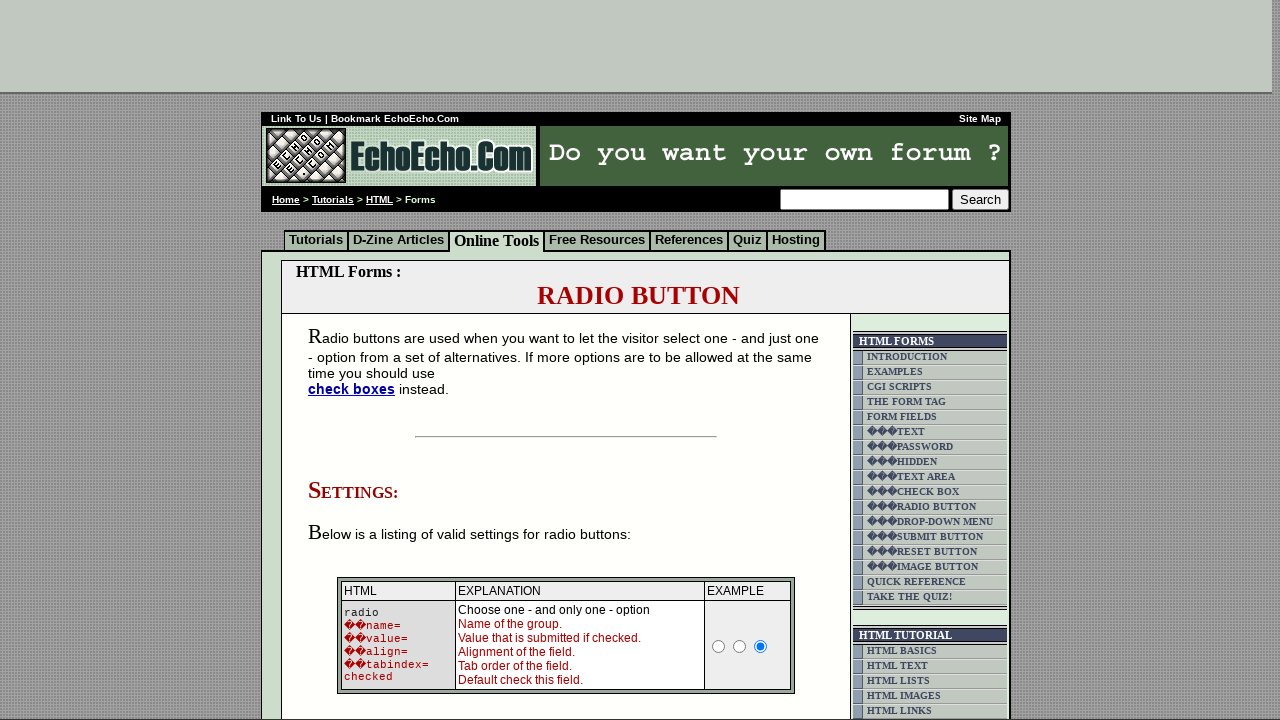

Clicked unselected radio button at index 0 at (719, 646) on input[name^='radio1'] >> nth=0
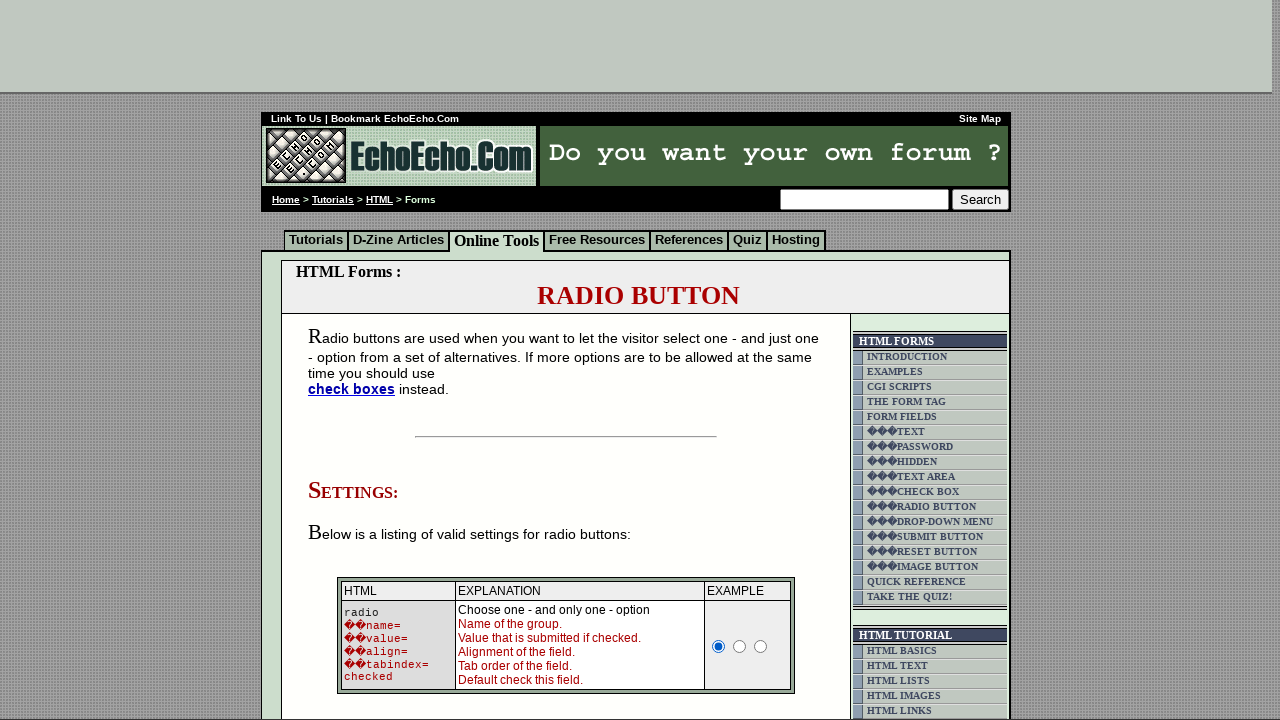

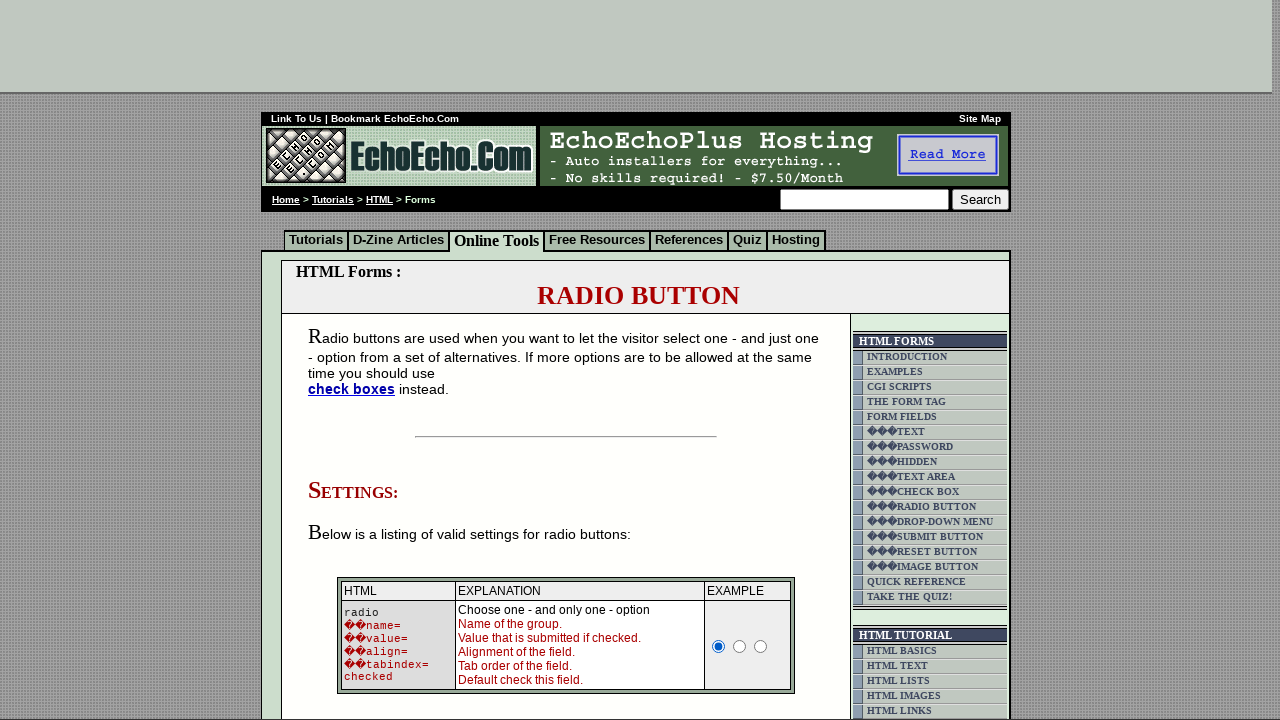